Navigates to a registration form page and retrieves the placeholder attribute of the firstname input field

Starting URL: https://www.tutorialspoint.com/selenium/practice/register.php

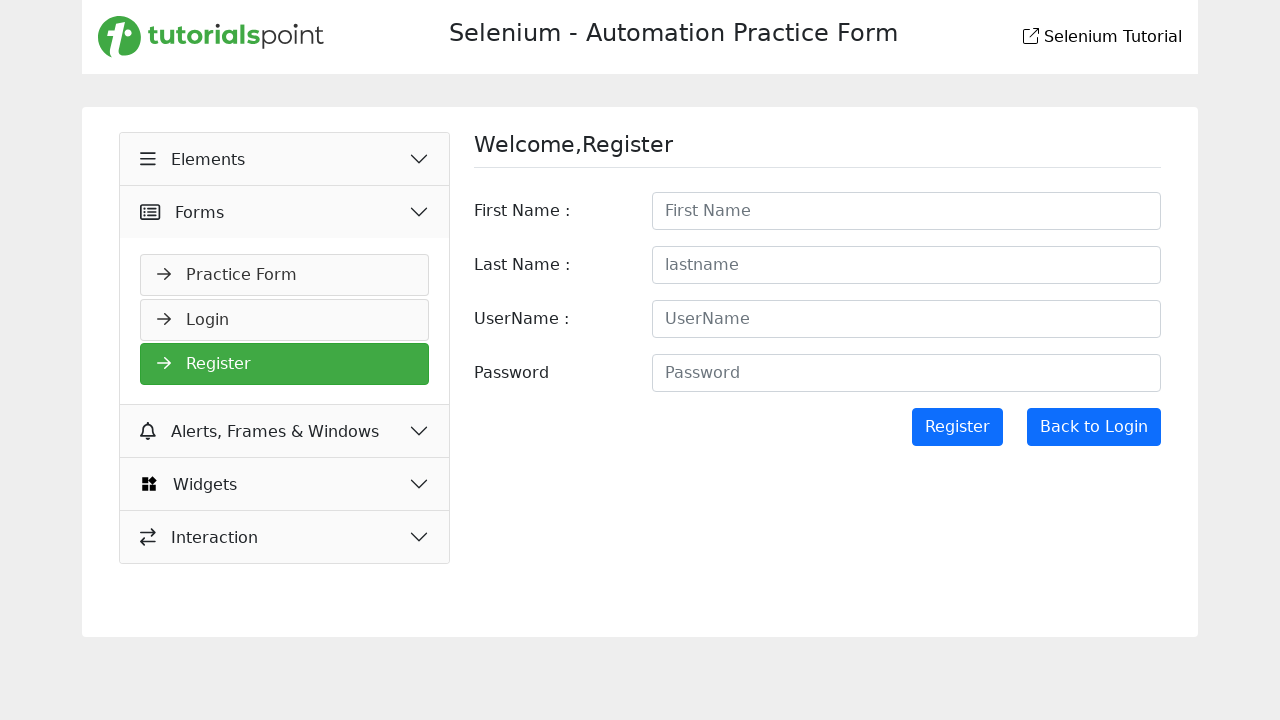

Navigated to registration form page
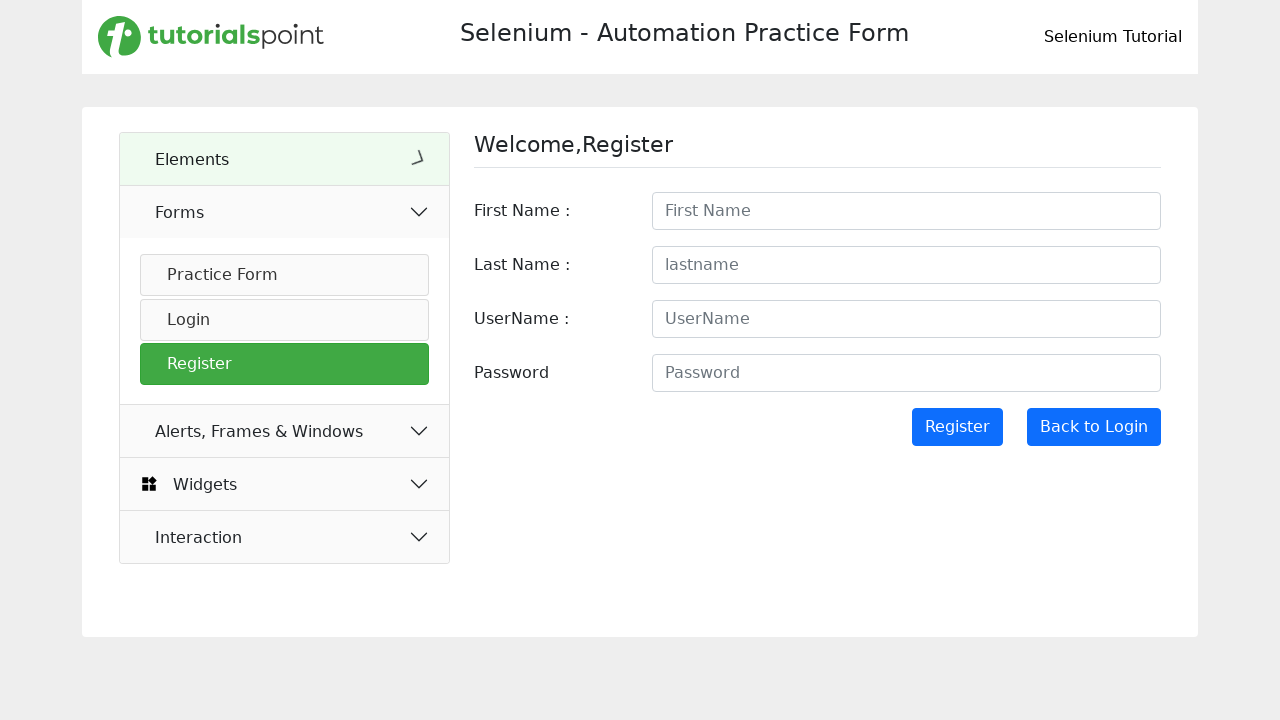

Located firstname input field
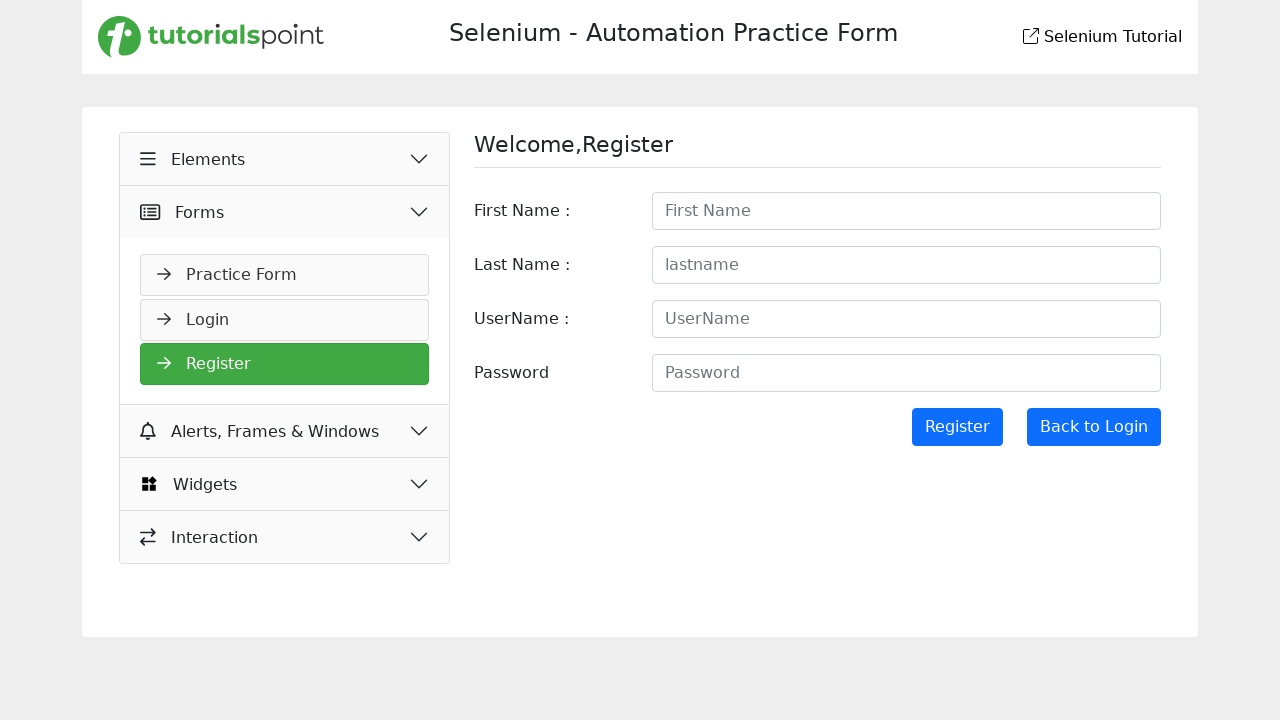

Retrieved firstname placeholder attribute: 'First Name'
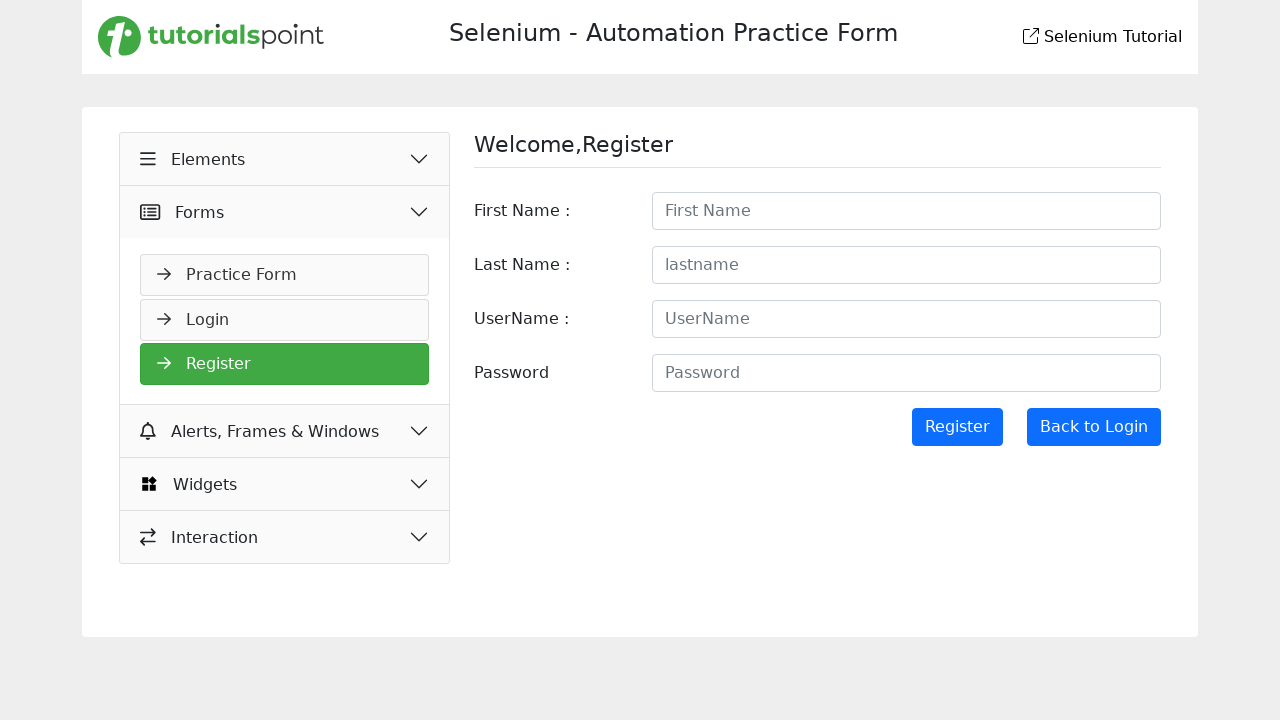

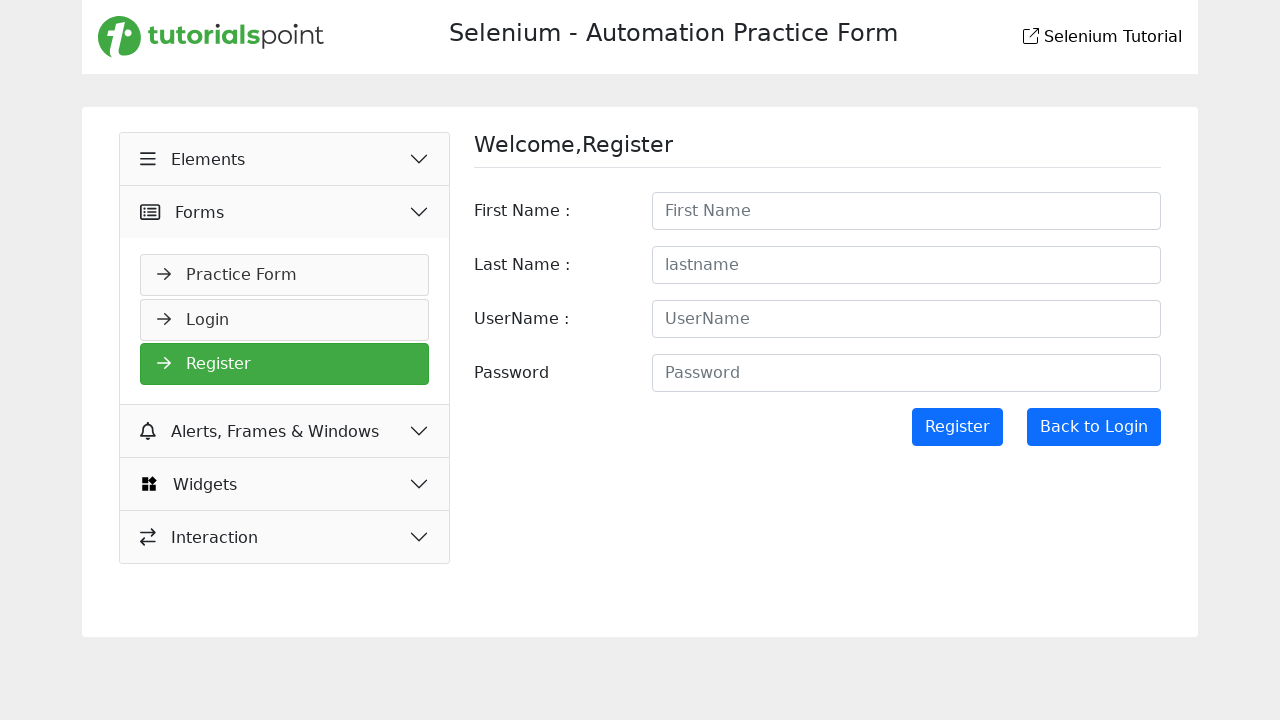